Tests jQuery UI custom dropdown by selecting a number from the dropdown menu

Starting URL: http://jqueryui.com/resources/demos/selectmenu/default.html

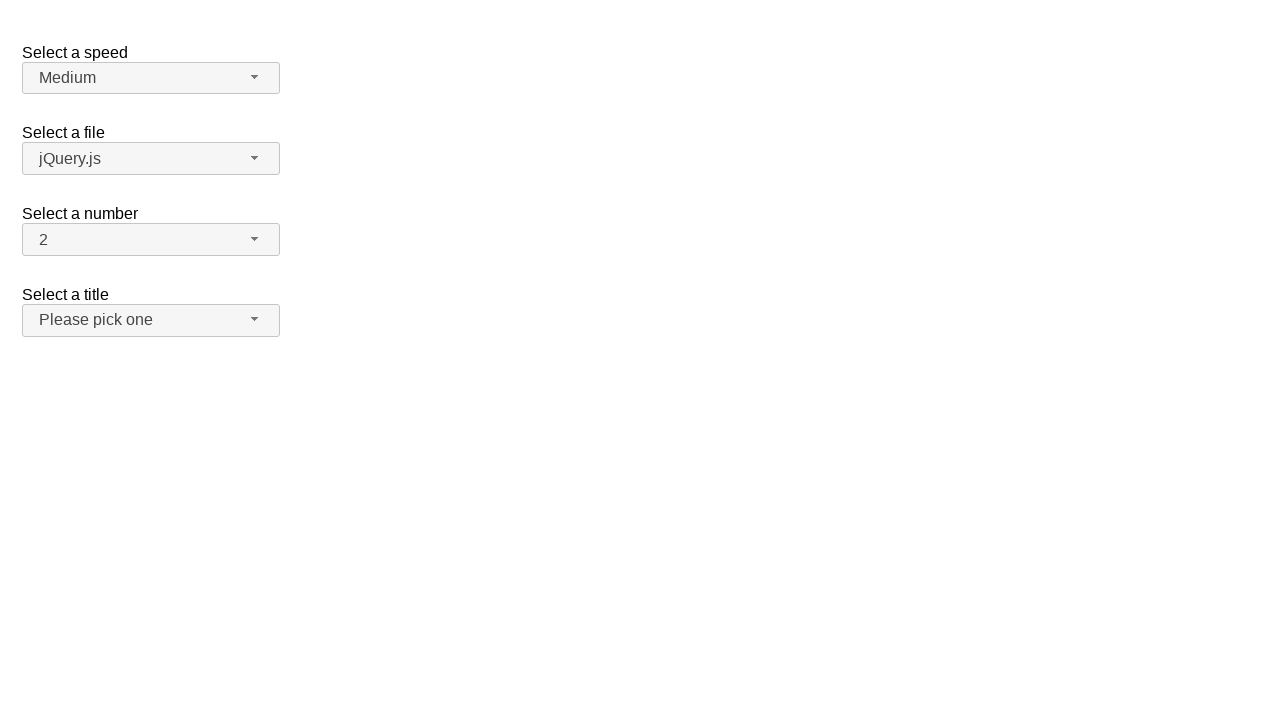

Clicked on the number dropdown button to open it at (151, 240) on span#number-button
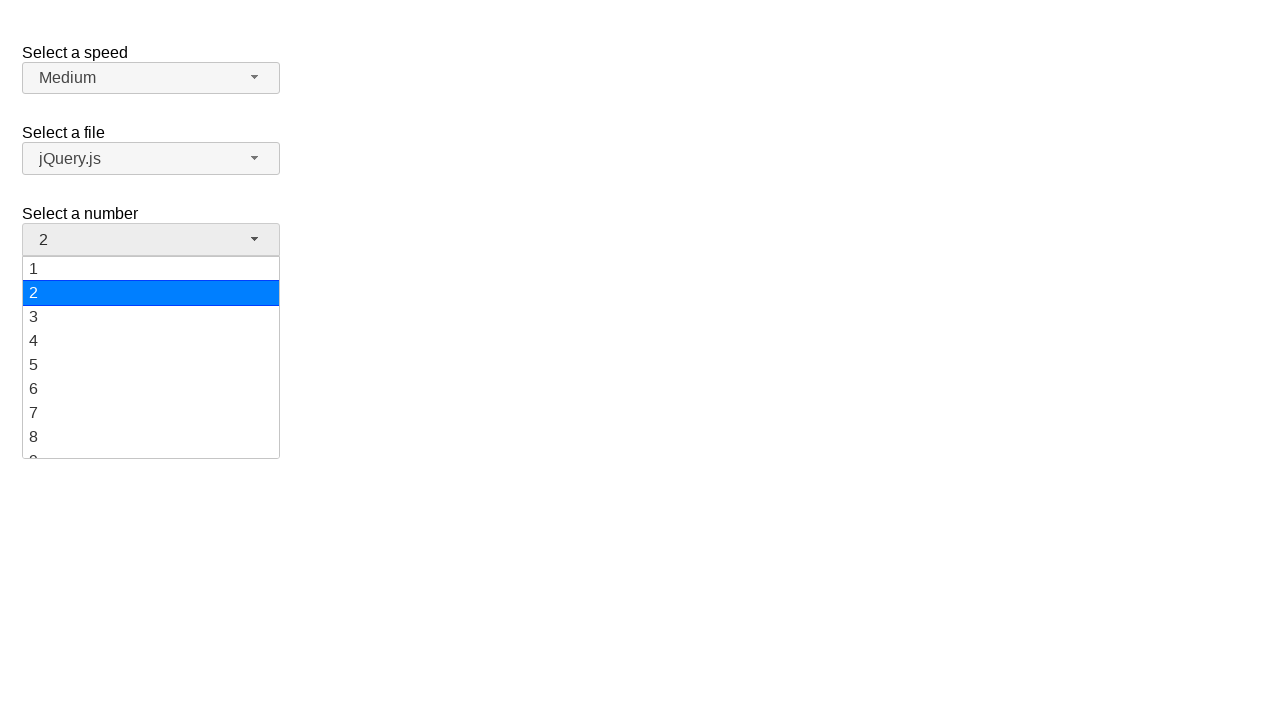

Dropdown menu items became visible
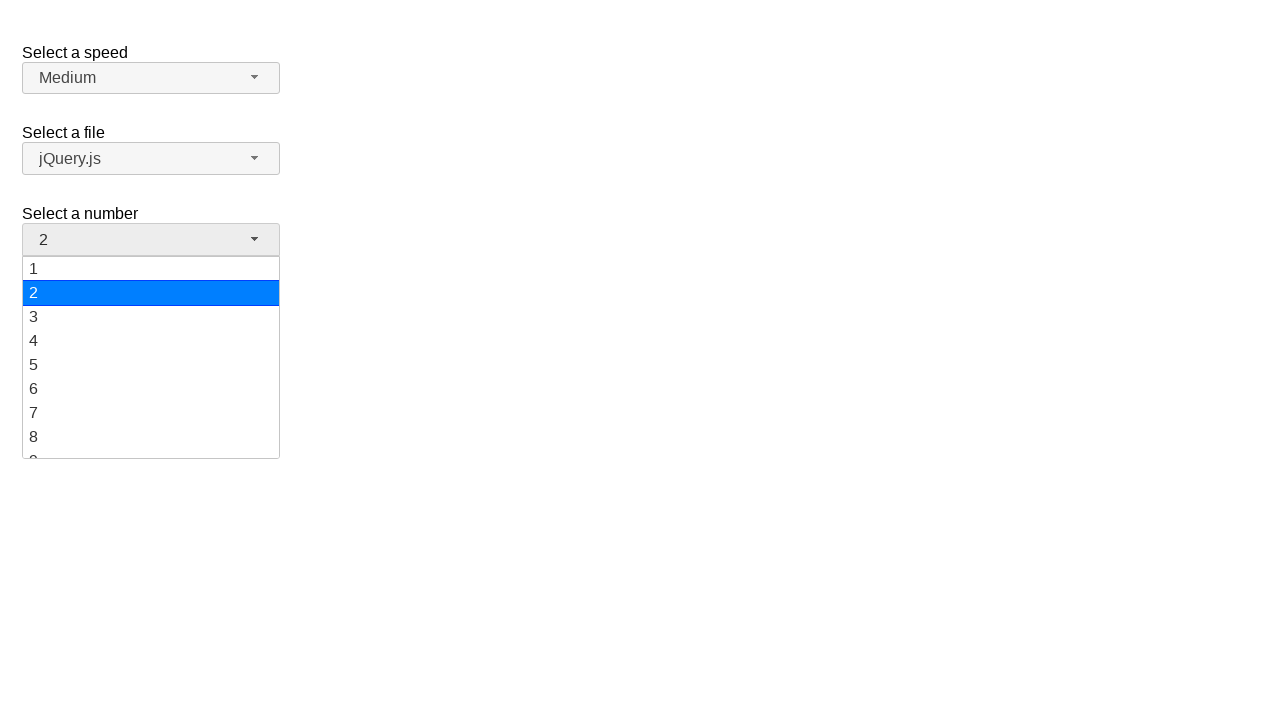

Selected value '5' from the dropdown menu at (151, 365) on ul#number-menu div:has-text('5')
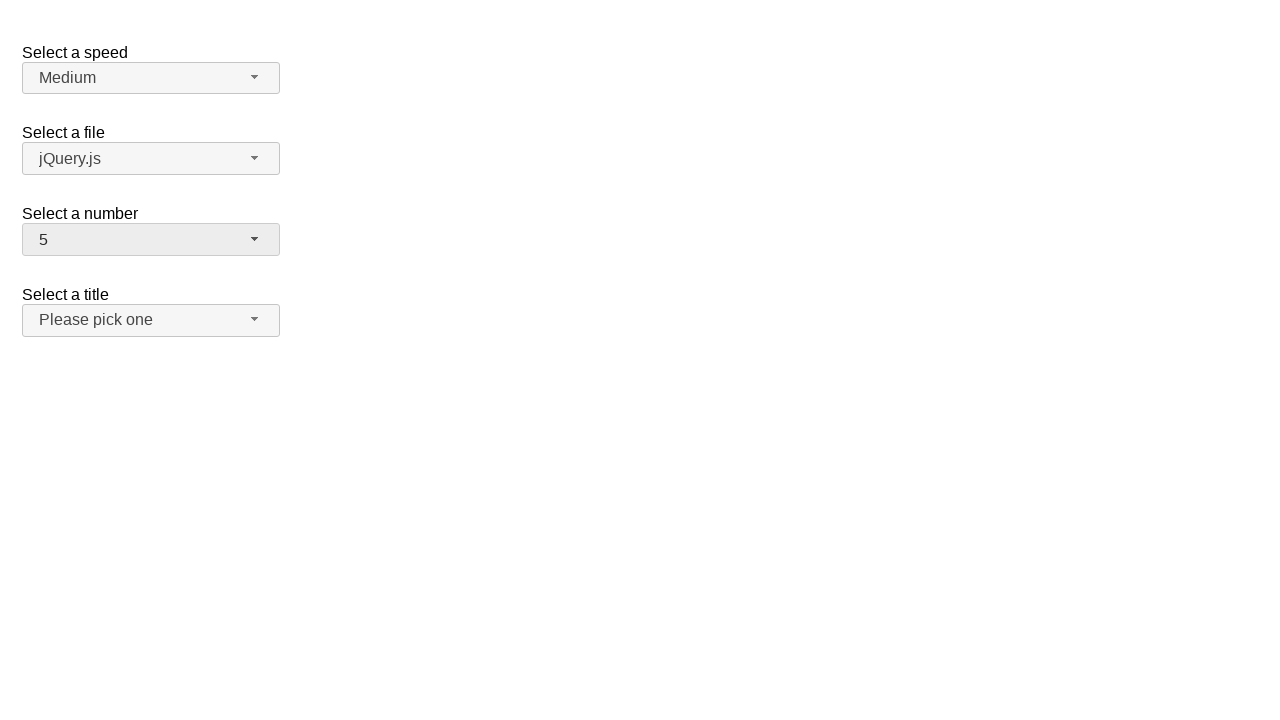

Verified that the dropdown displays the selected value '5'
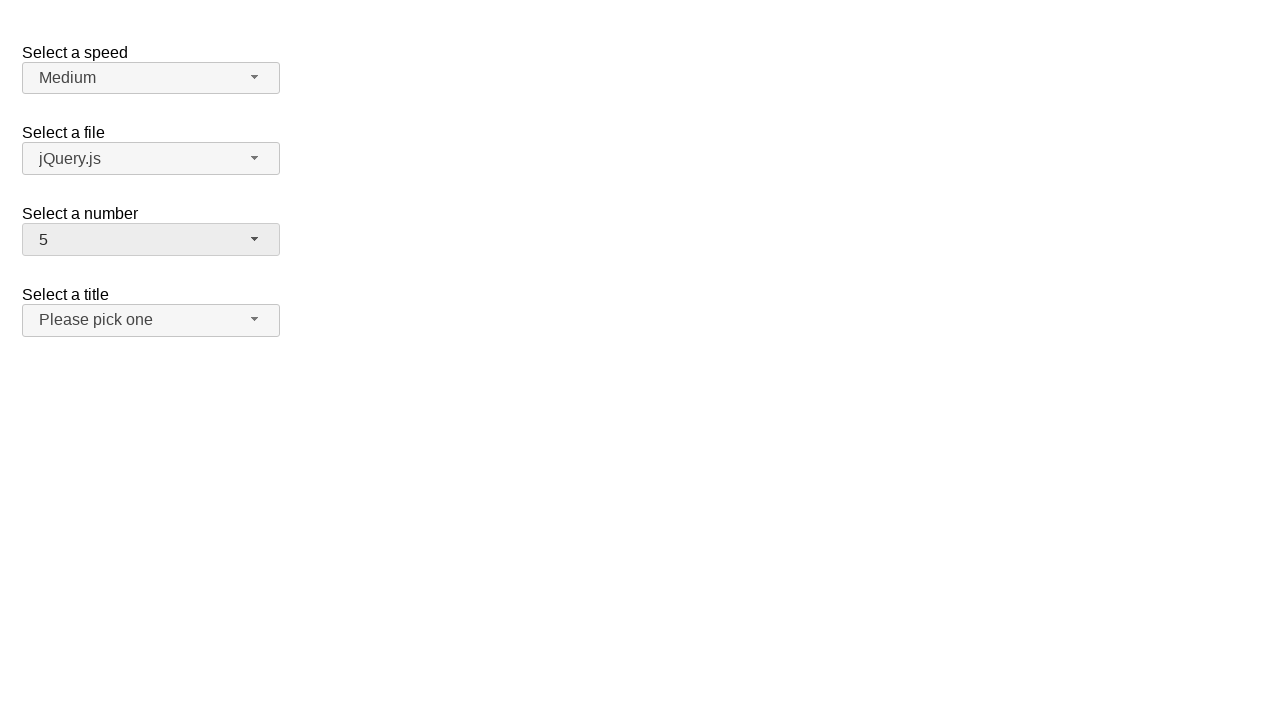

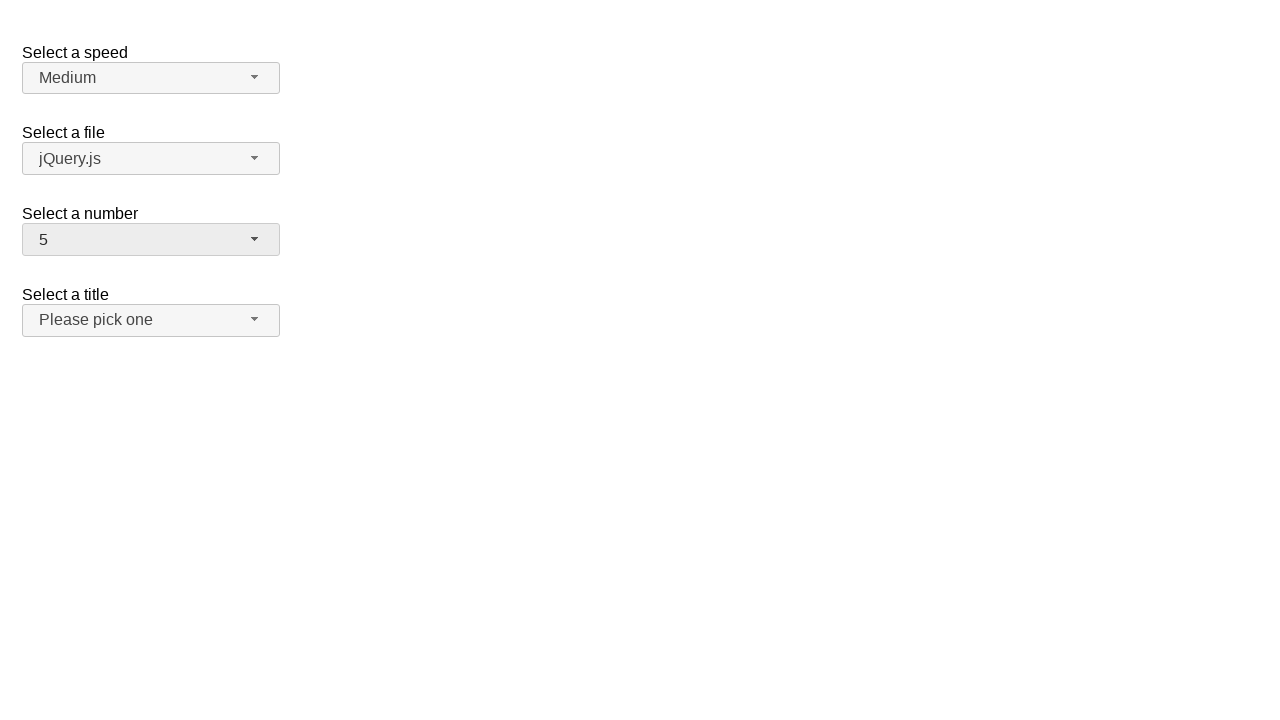